Tests jQuery UI menu navigation by hovering over nested menu items and clicking on Excel download option

Starting URL: https://the-internet.herokuapp.com/jqueryui/menu

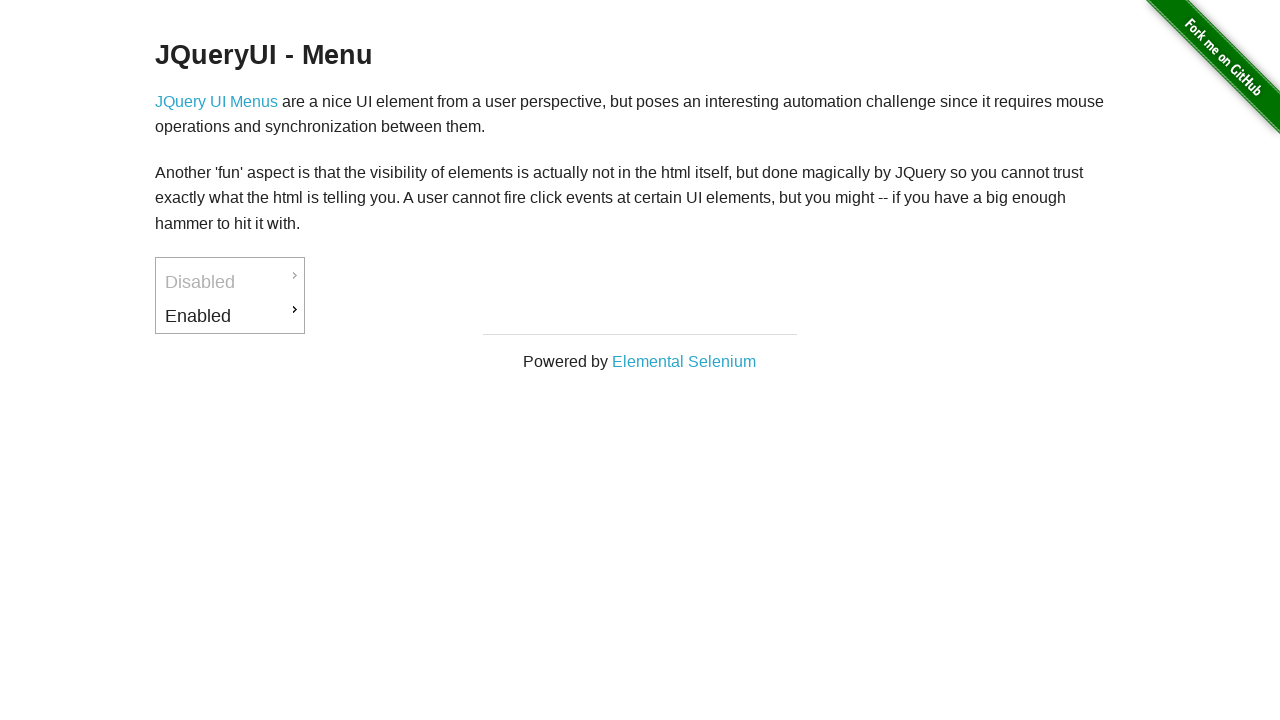

Hovered over 'Enabled' menu item at (230, 316) on xpath=//a[text()='Enabled']
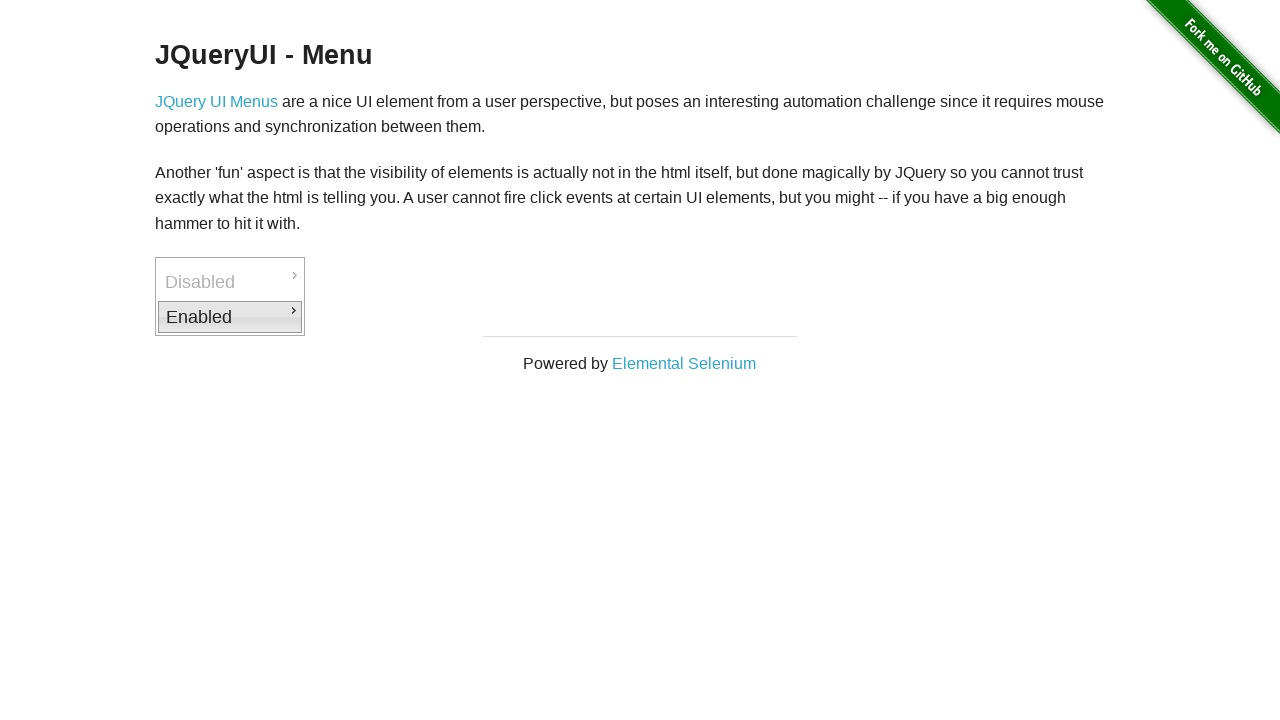

Downloads submenu became visible
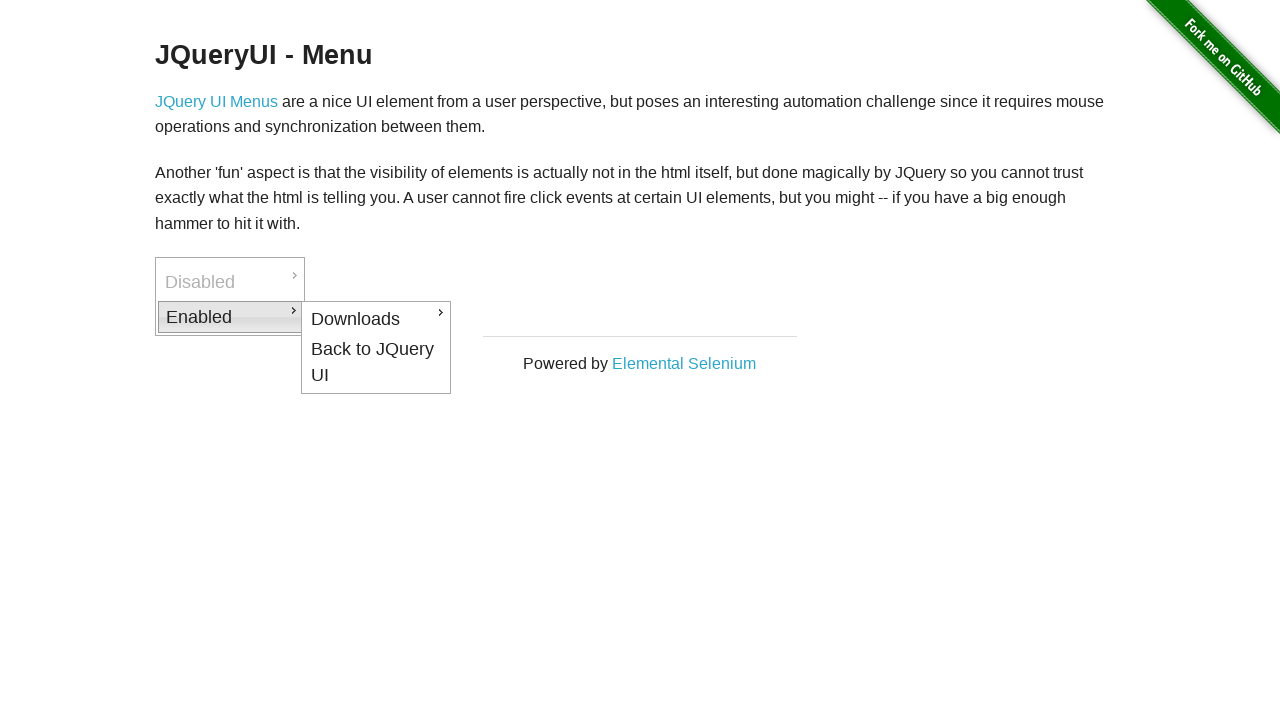

Hovered over 'Downloads' submenu item at (376, 319) on xpath=//a[text()='Downloads']
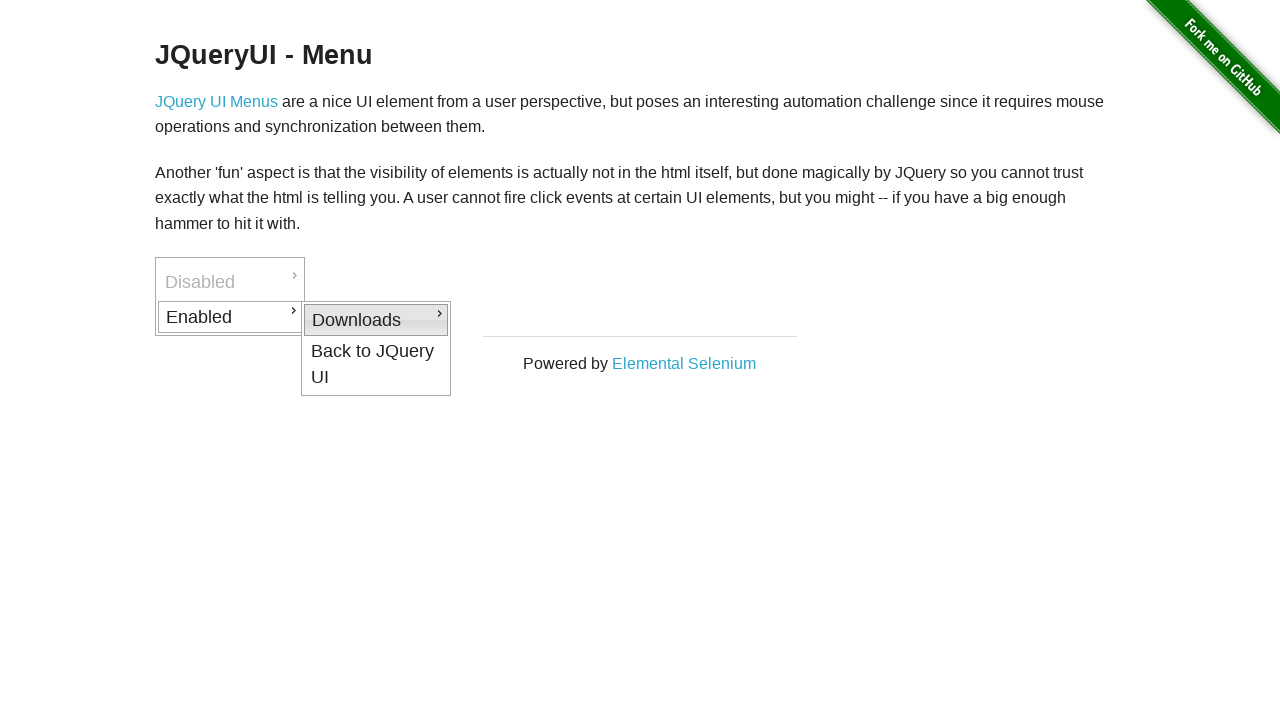

Excel option became visible
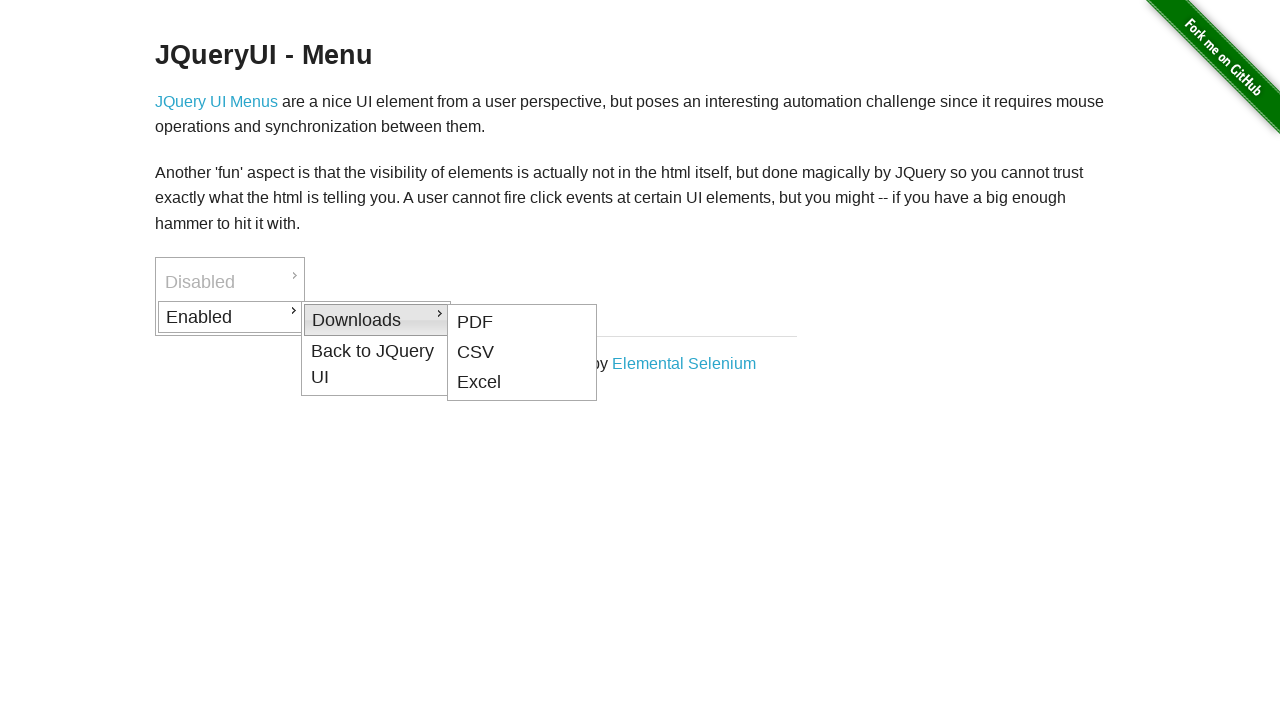

Clicked on Excel download option at (522, 383) on xpath=//a[text()='Excel']
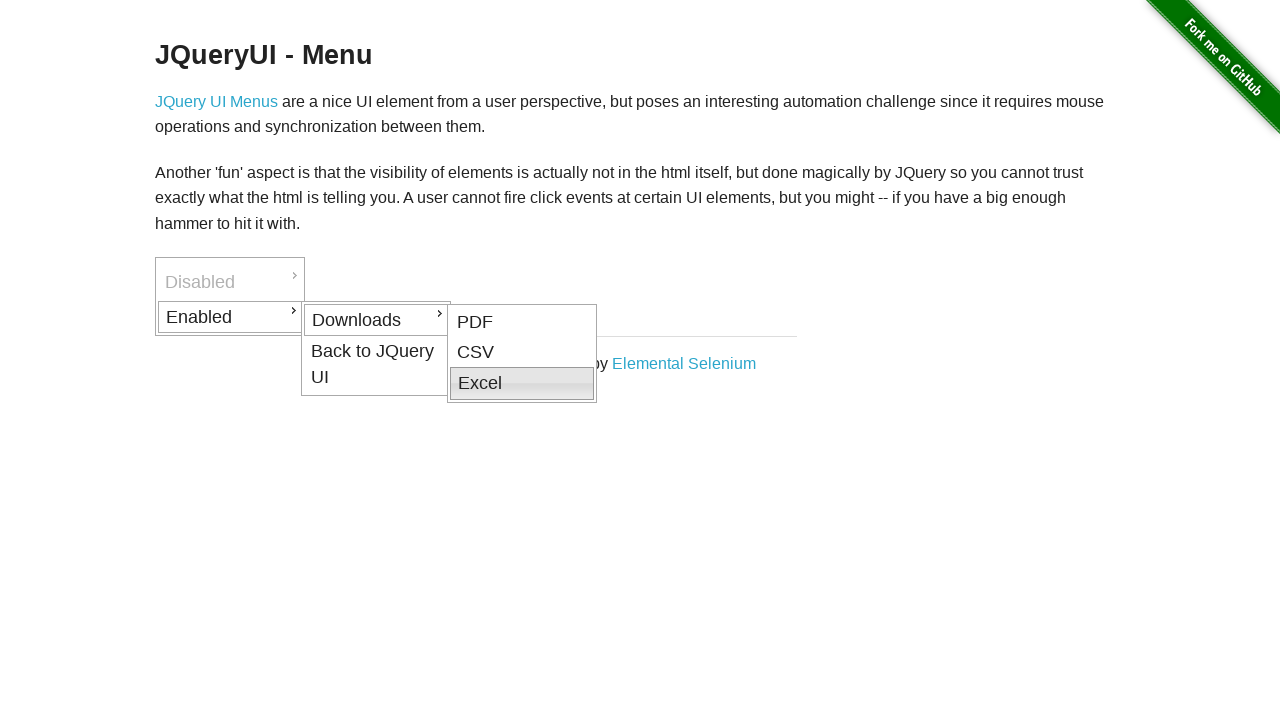

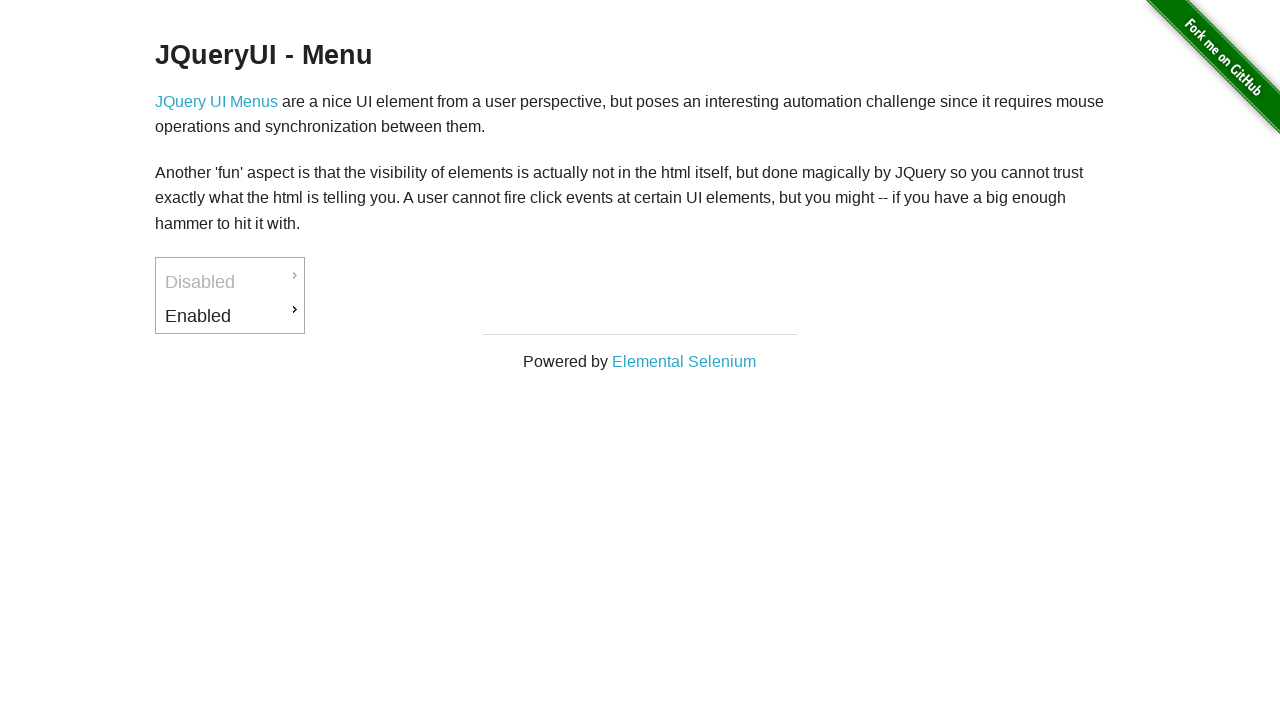